Tests navigation functionality by clicking on sidebar menu items in a web application

Starting URL: https://swen17-geotech-team-c-frontend.vercel.app/

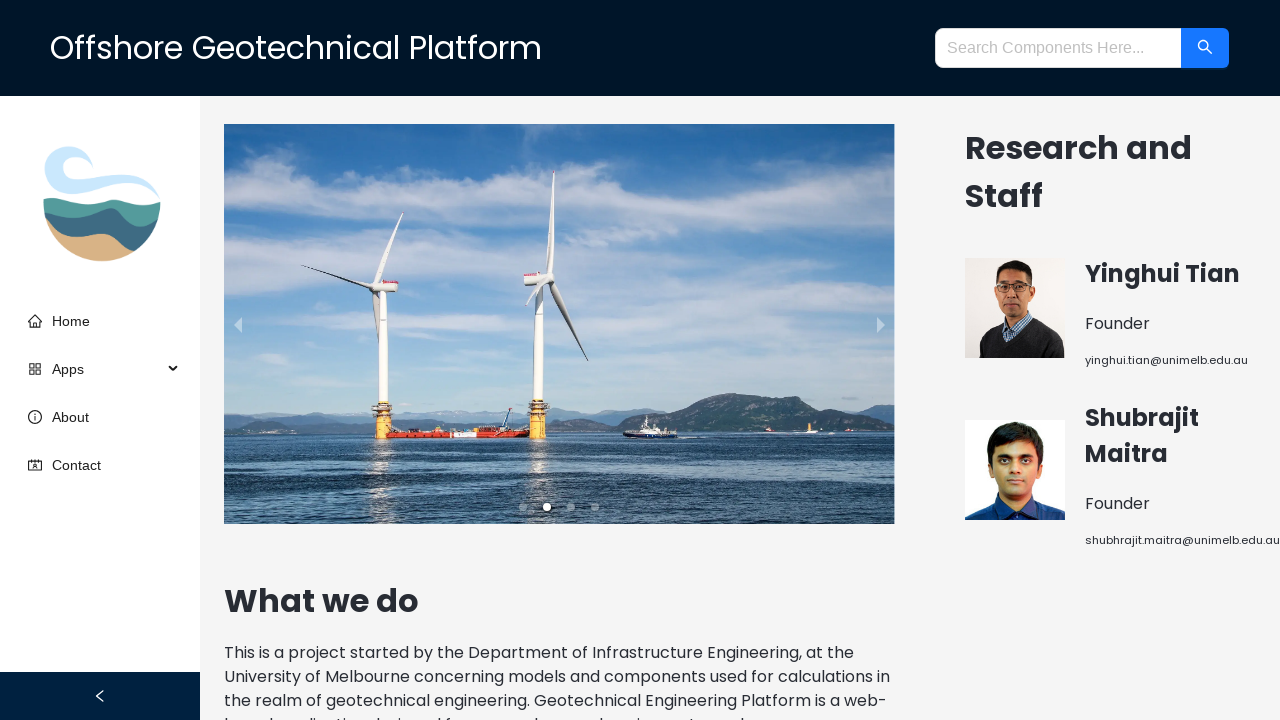

Clicked on third sidebar menu item at (35, 417) on xpath=/html/body/div/section/section/section/aside/div[1]/ul/li[3]/span[1]
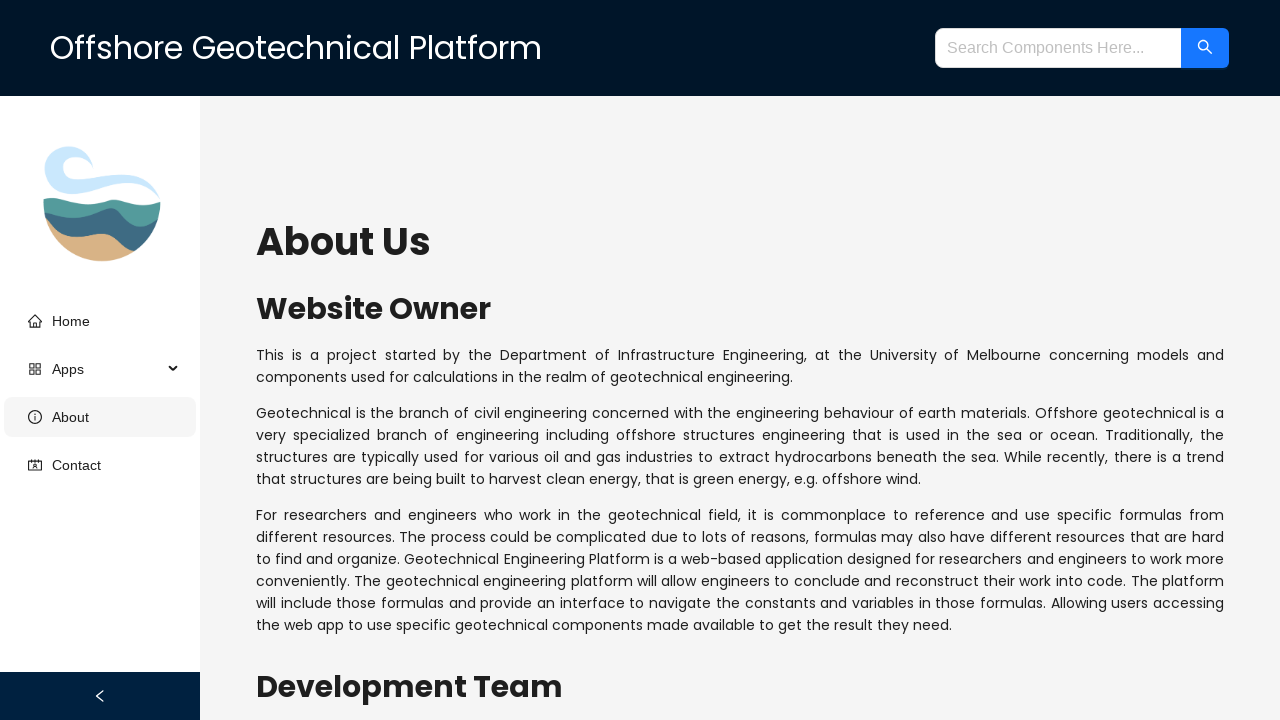

Waited 1 second for navigation to complete
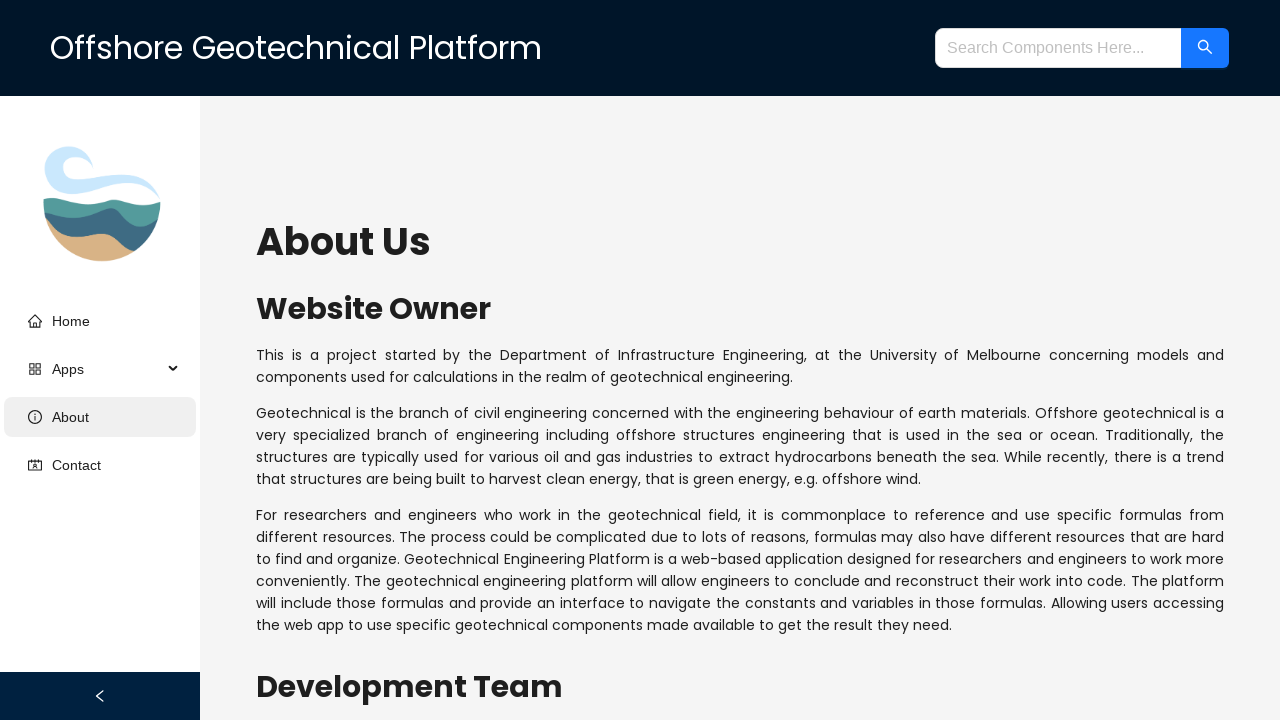

Clicked on first sidebar menu item at (35, 321) on xpath=/html/body/div/section/section/section/aside/div[1]/ul/li[1]/span[1]
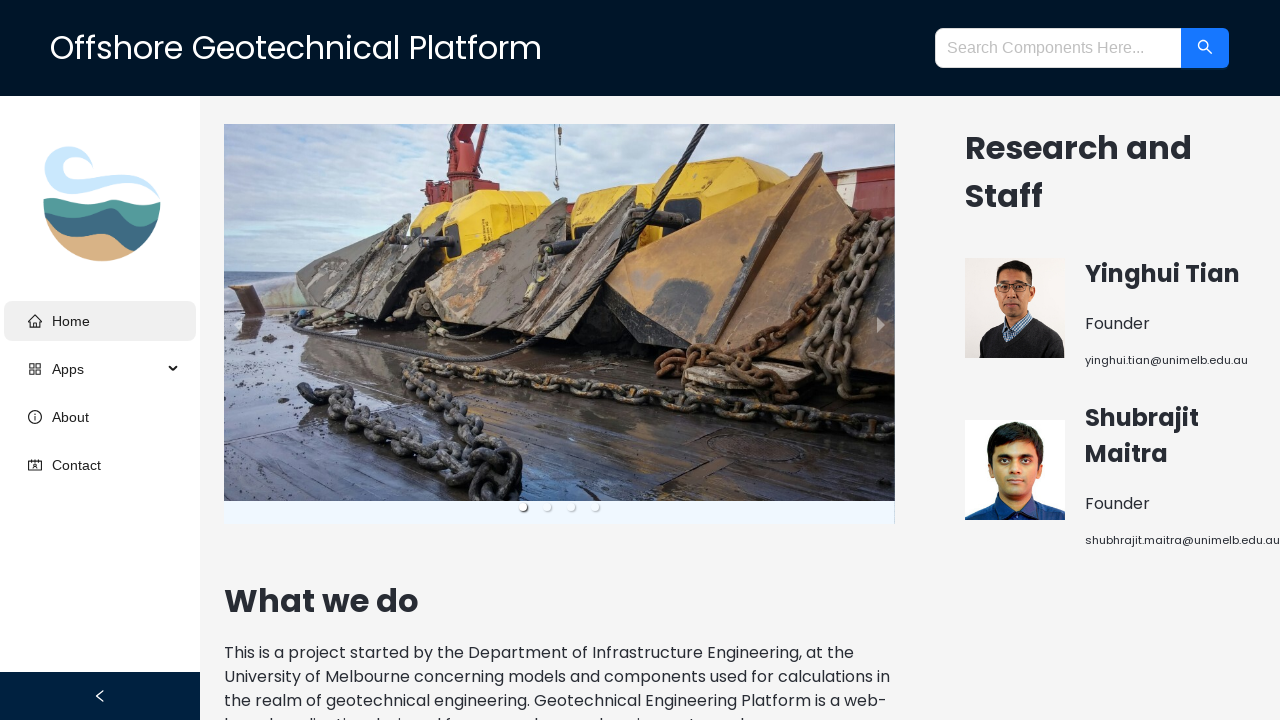

Waited 1 second for navigation to complete
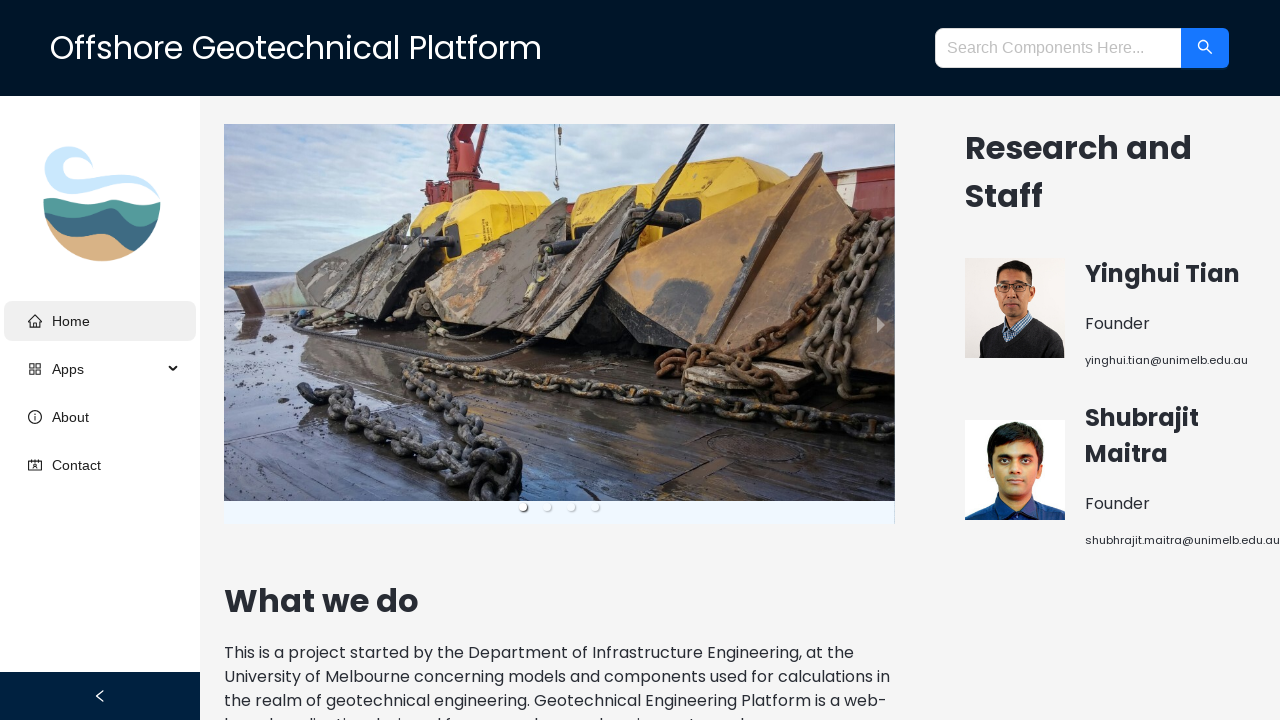

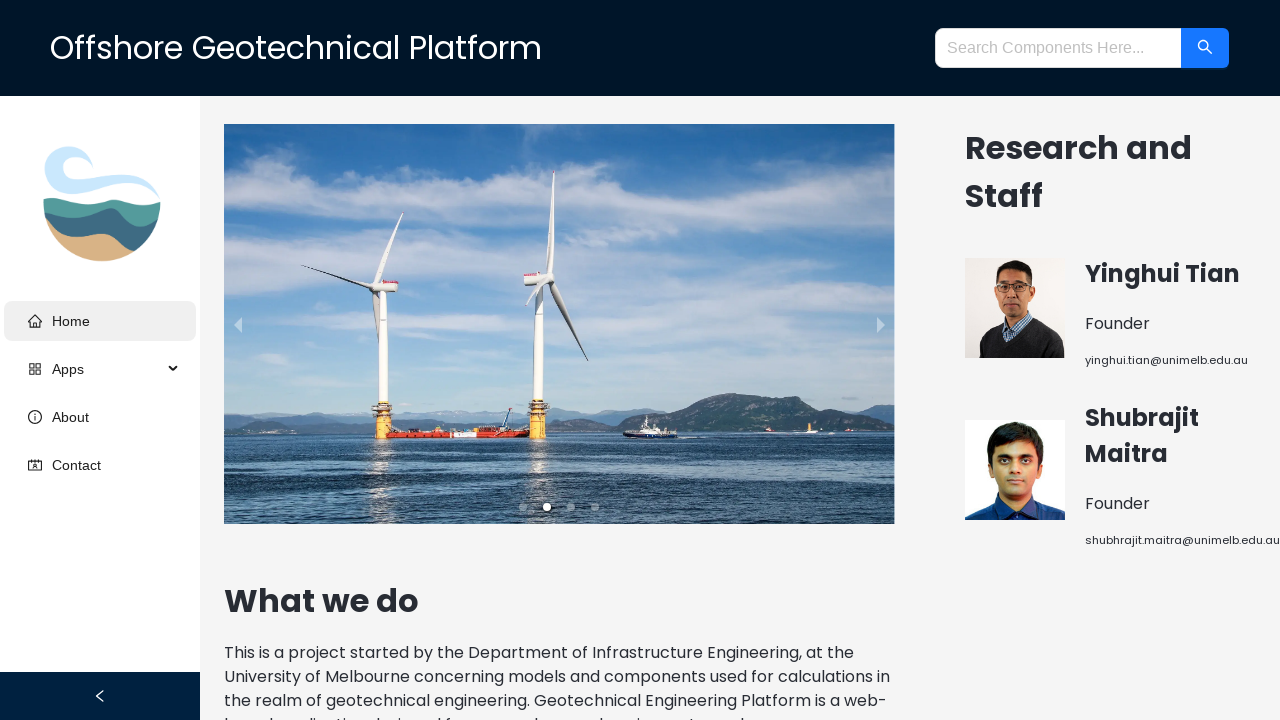